Tests mouse hover functionality by hovering over a link and verifying a tooltip appears with expected content

Starting URL: https://jqueryui.com/resources/demos/tooltip/default.html

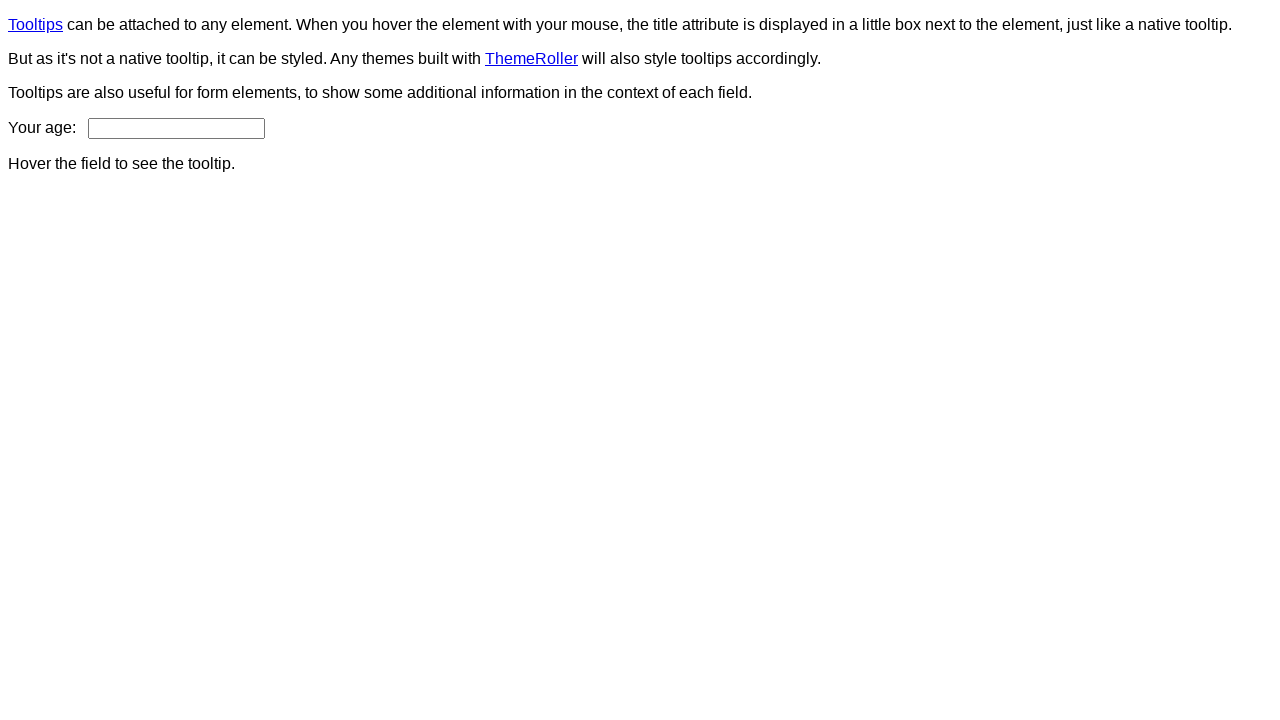

Hovered over ThemeRoller link at (532, 58) on xpath=//a[text()='ThemeRoller']
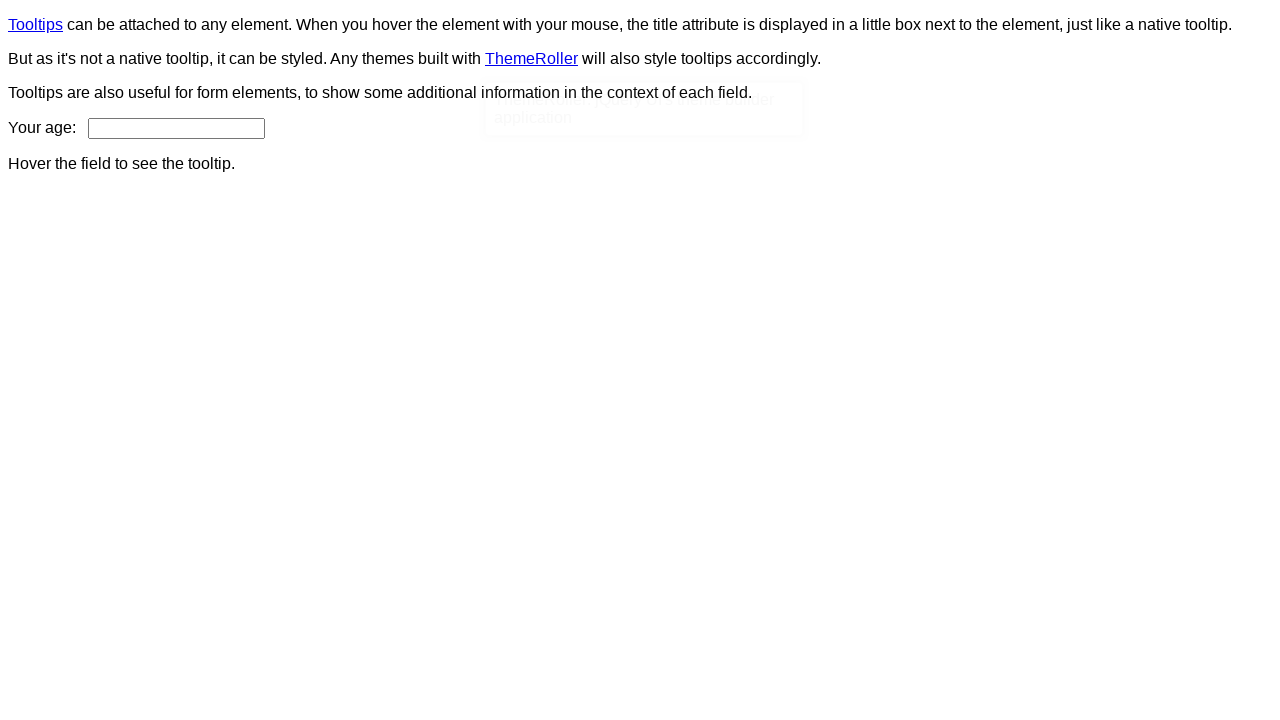

Tooltip appeared on page
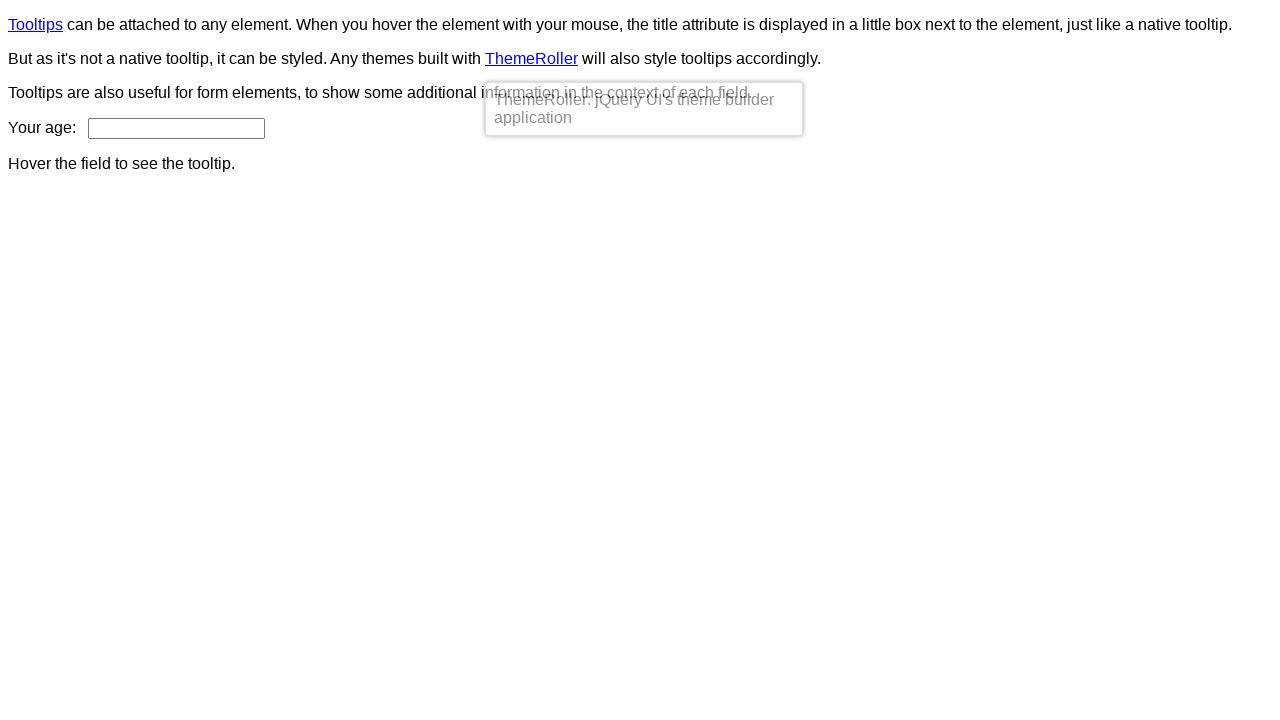

Retrieved tooltip text content
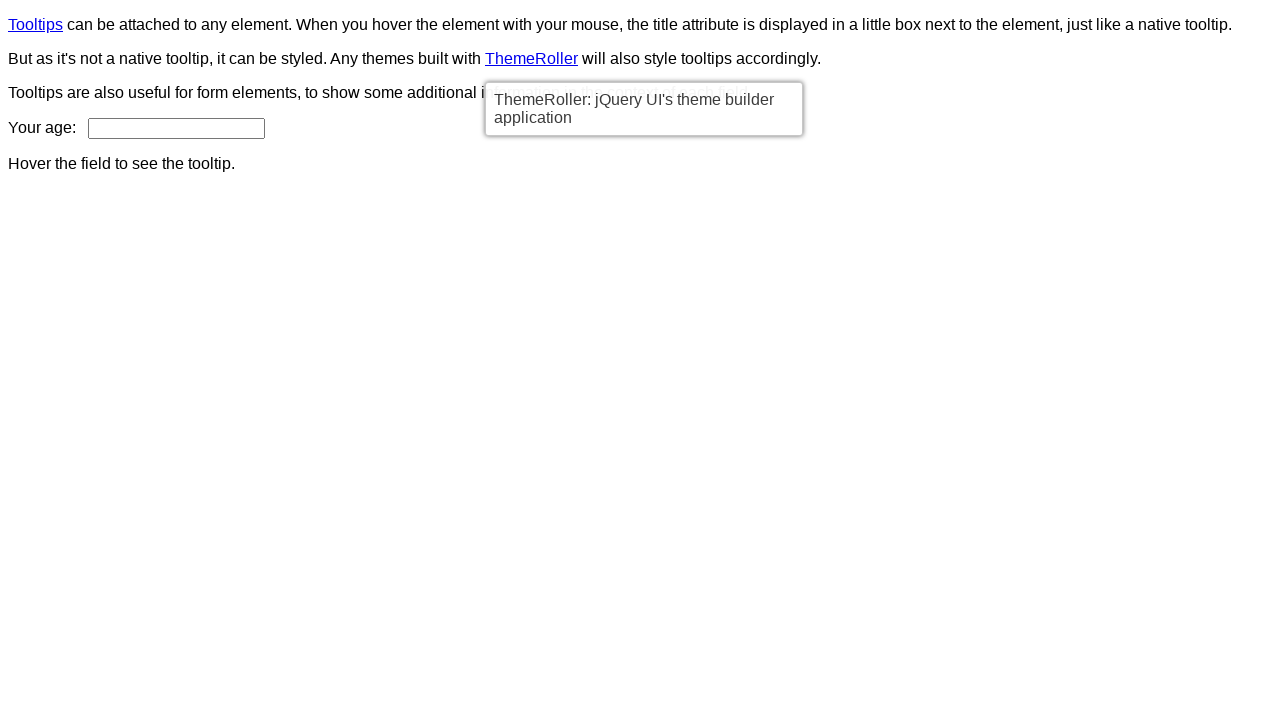

Verified tooltip contains expected text: 'ThemeRoller: jQuery UI's theme builder application'
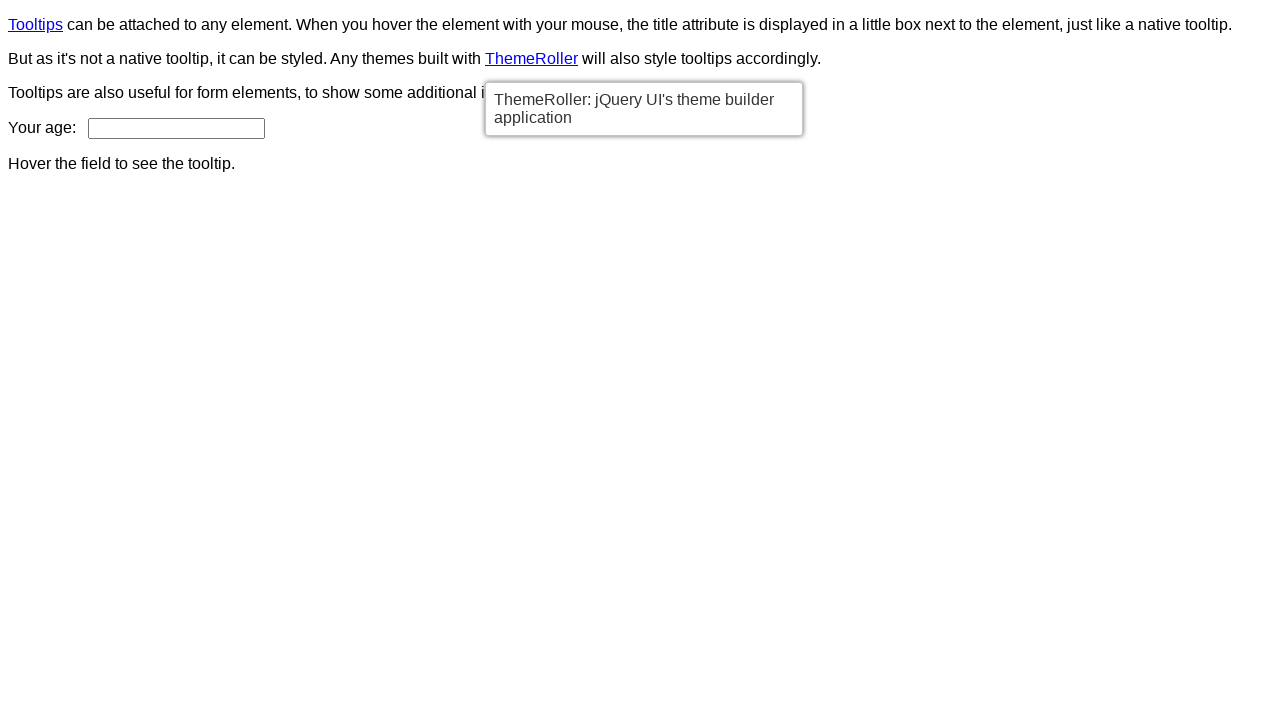

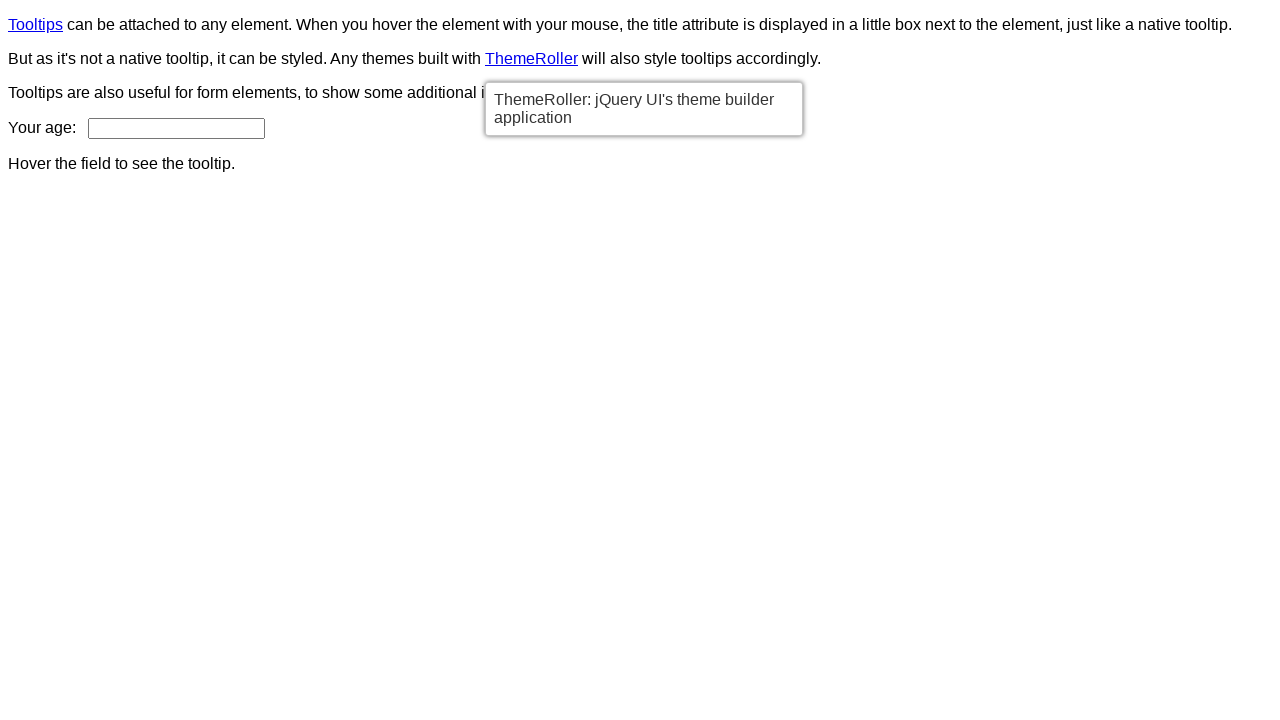